Tests a vegetable shopping site by searching for products containing 'ca', verifying 4 results appear, adding items to cart including a specific item and Cashews, and verifying the brand logo text

Starting URL: https://rahulshettyacademy.com/seleniumPractise/#/

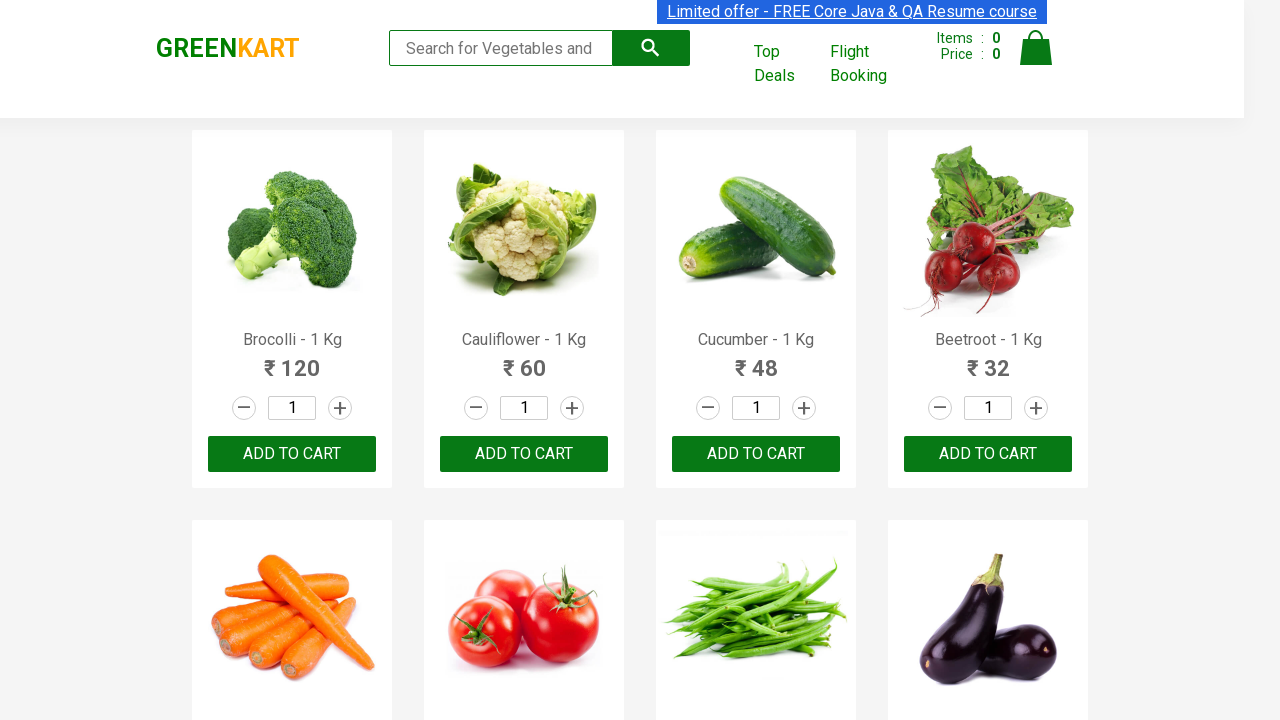

Typed 'ca' in search box on .search-keyword
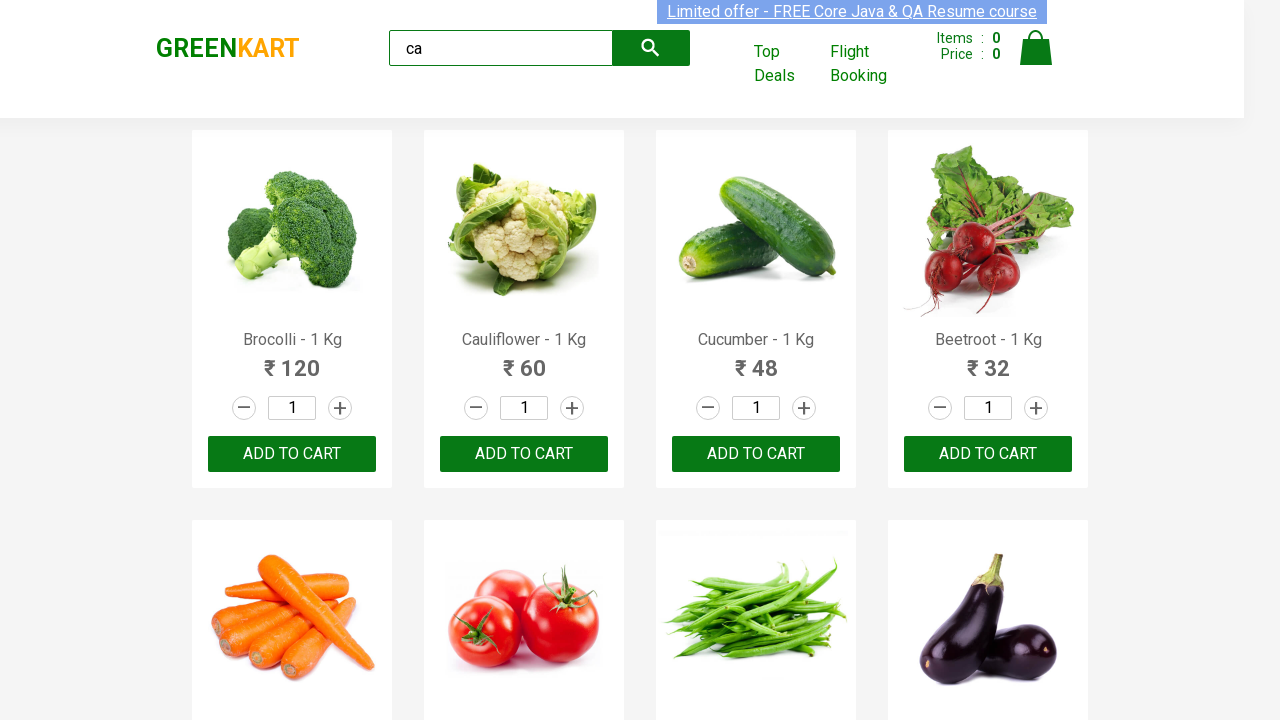

Waited 2000ms for search results to load
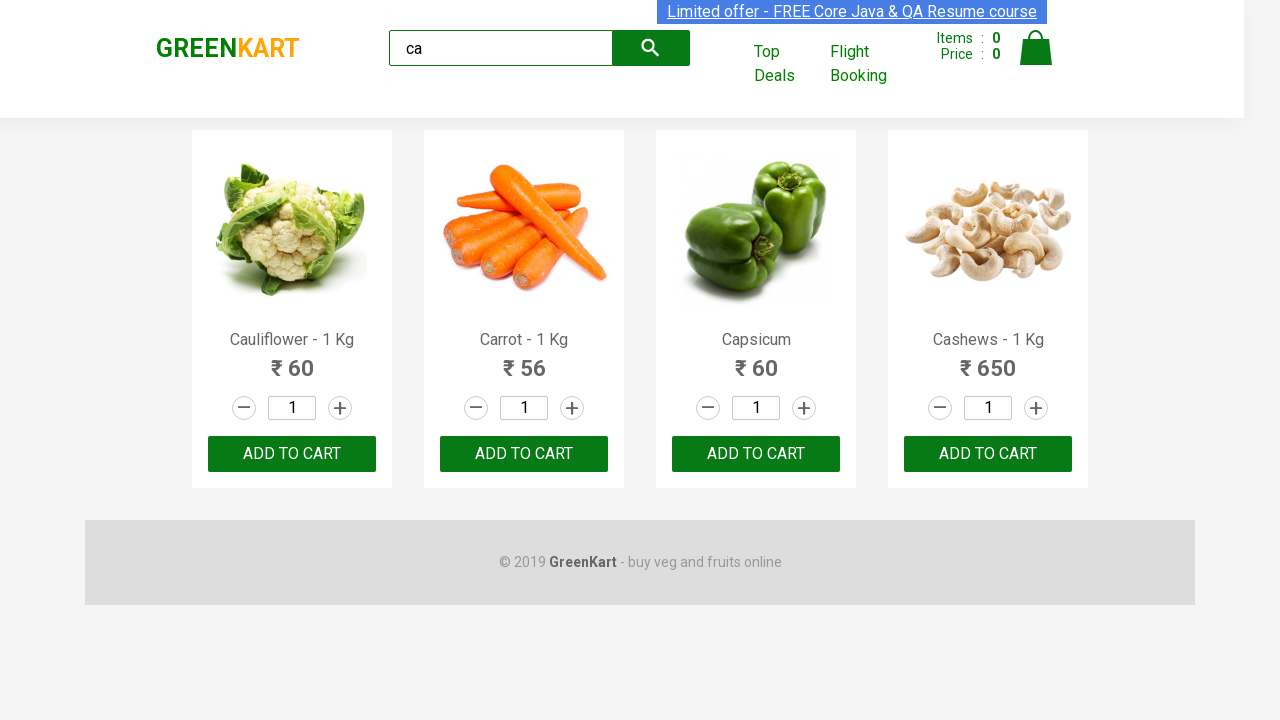

Verified visible products appeared
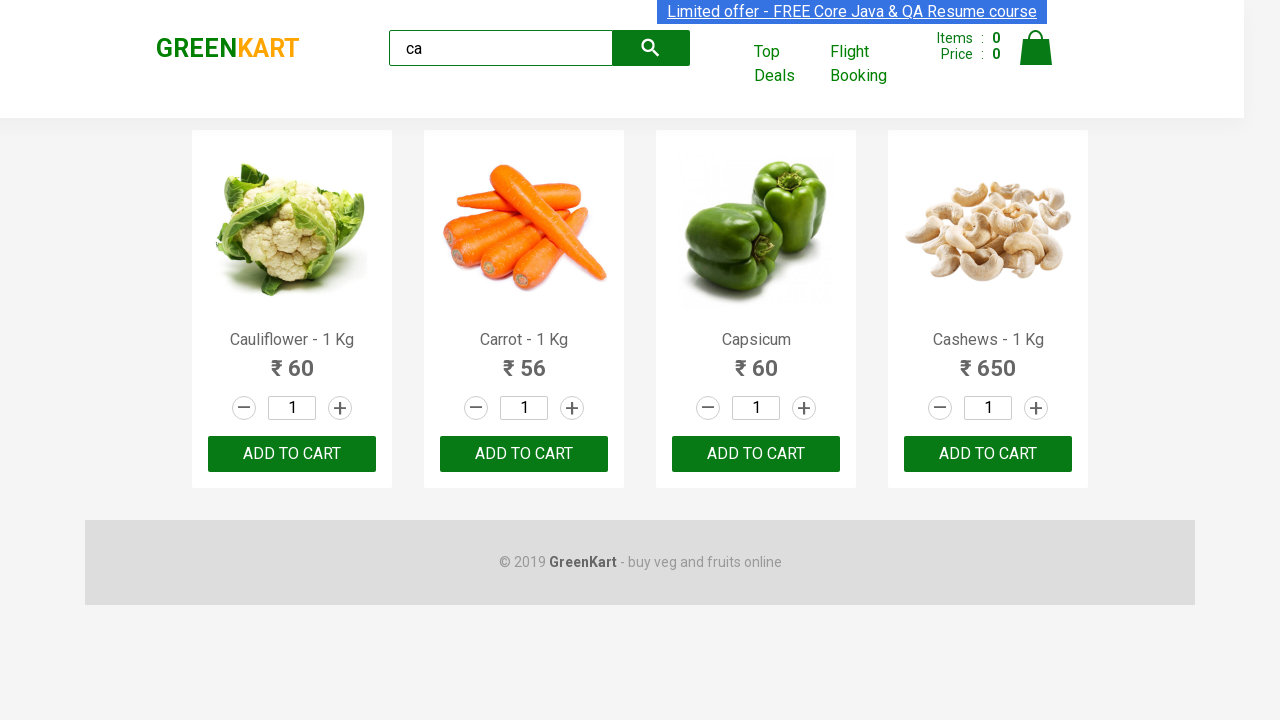

Clicked ADD TO CART on 3rd product at (756, 454) on .products .product >> nth=2 >> text=ADD TO CART
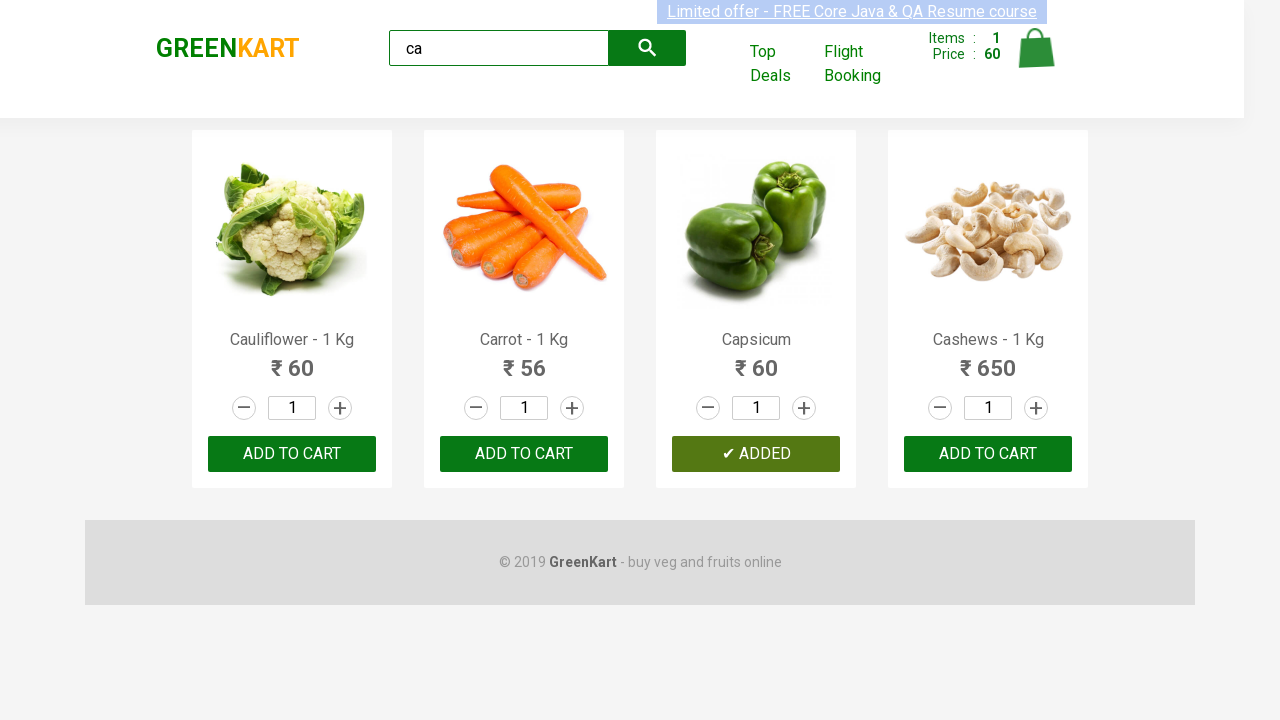

Clicked button on 3rd child product action at (756, 454) on :nth-child(3) > .product-action > button
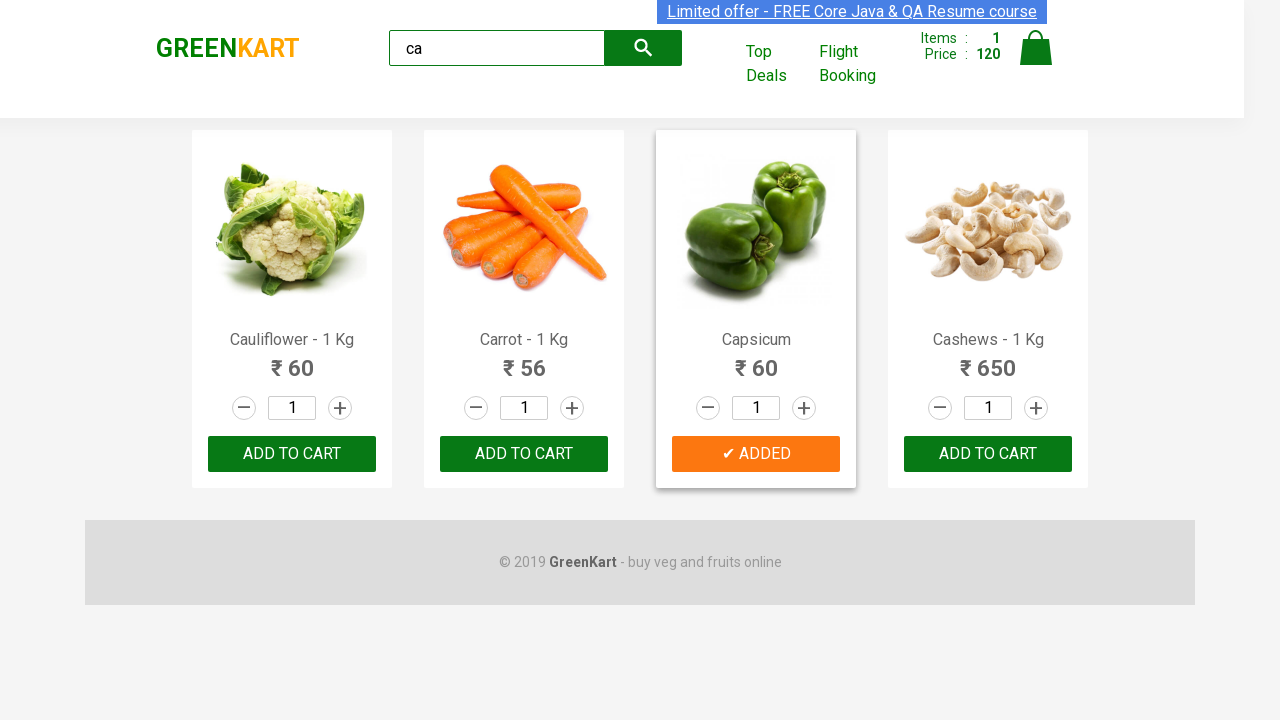

Found and clicked ADD TO CART for Cashews at (988, 454) on .products .product >> nth=3 >> button
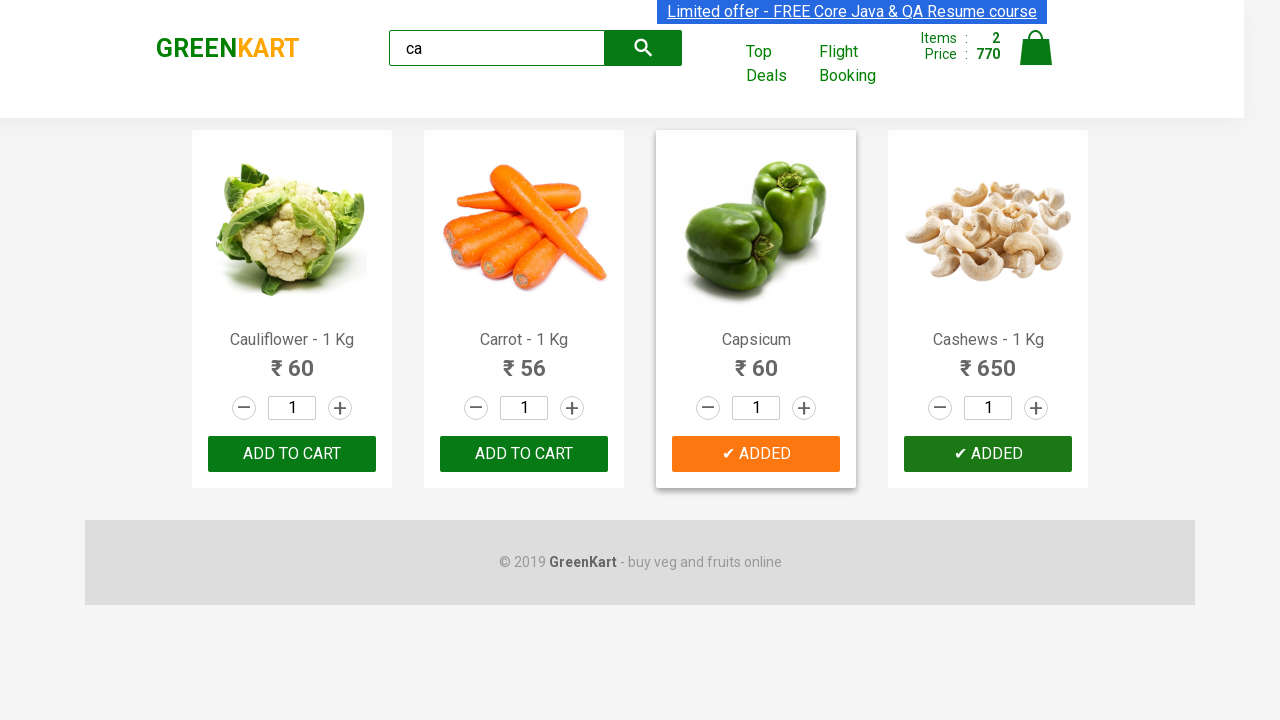

Retrieved brand logo text
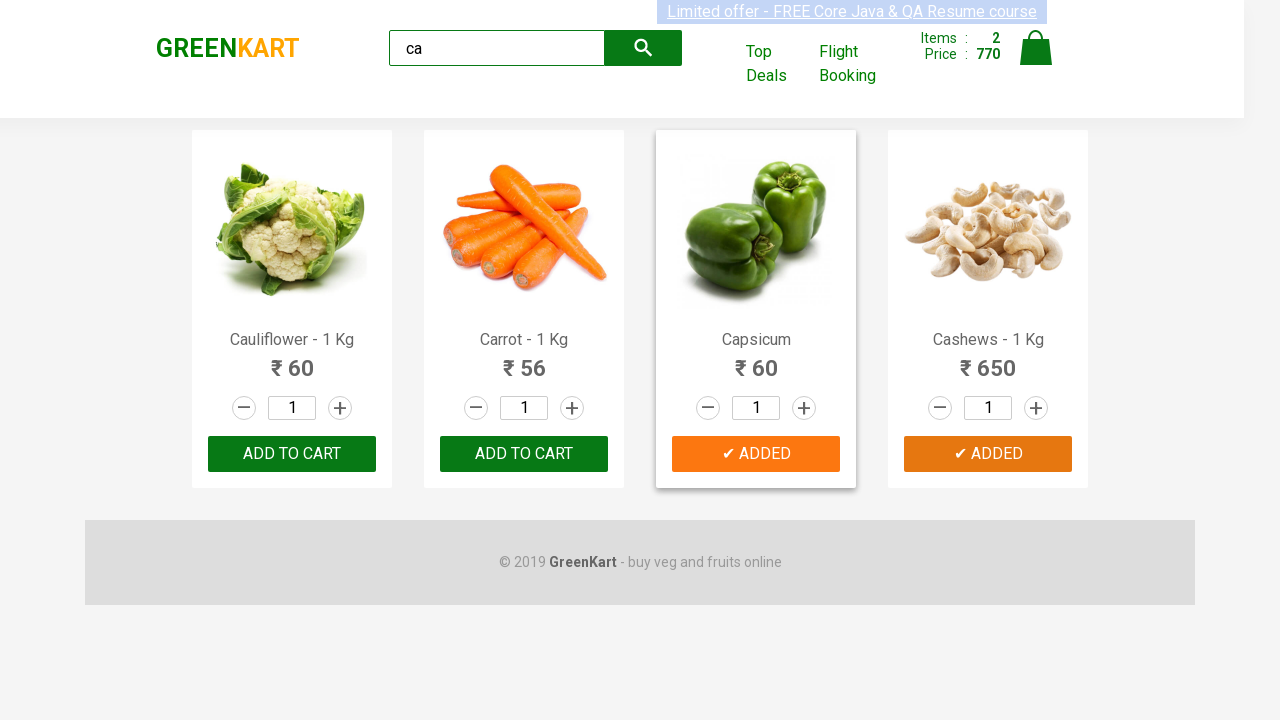

Verified brand logo text is 'GREENKART'
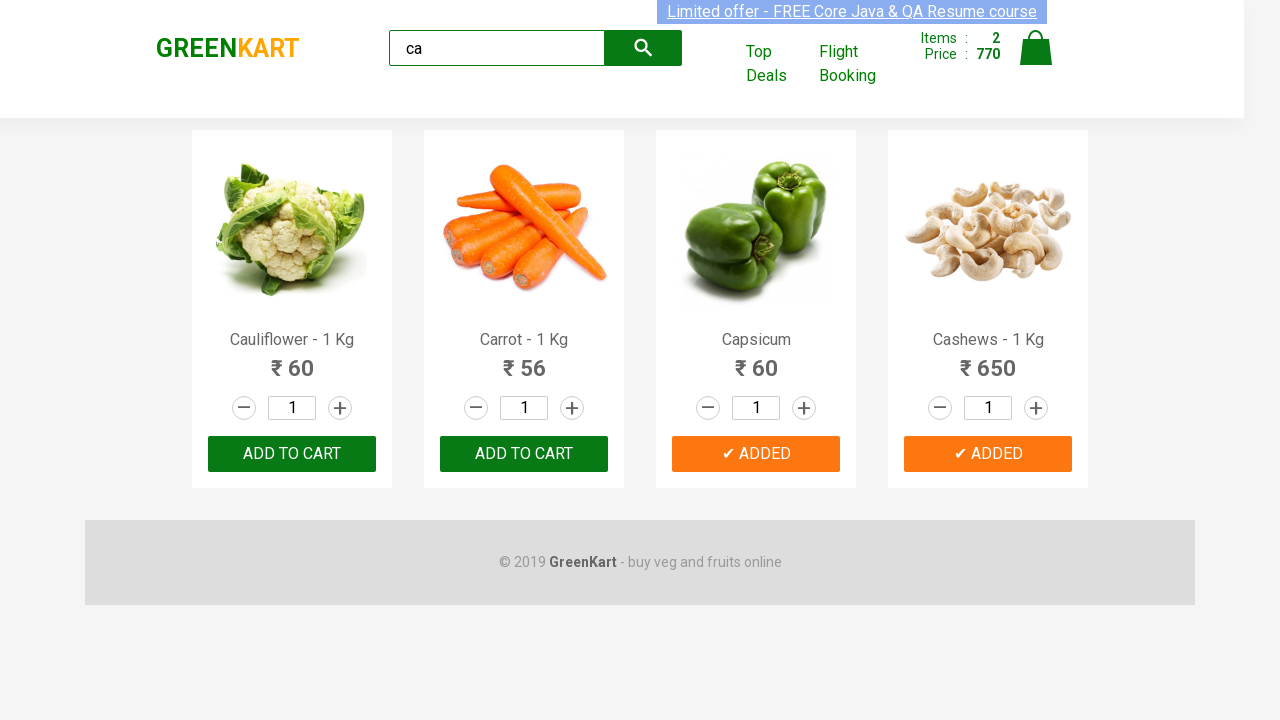

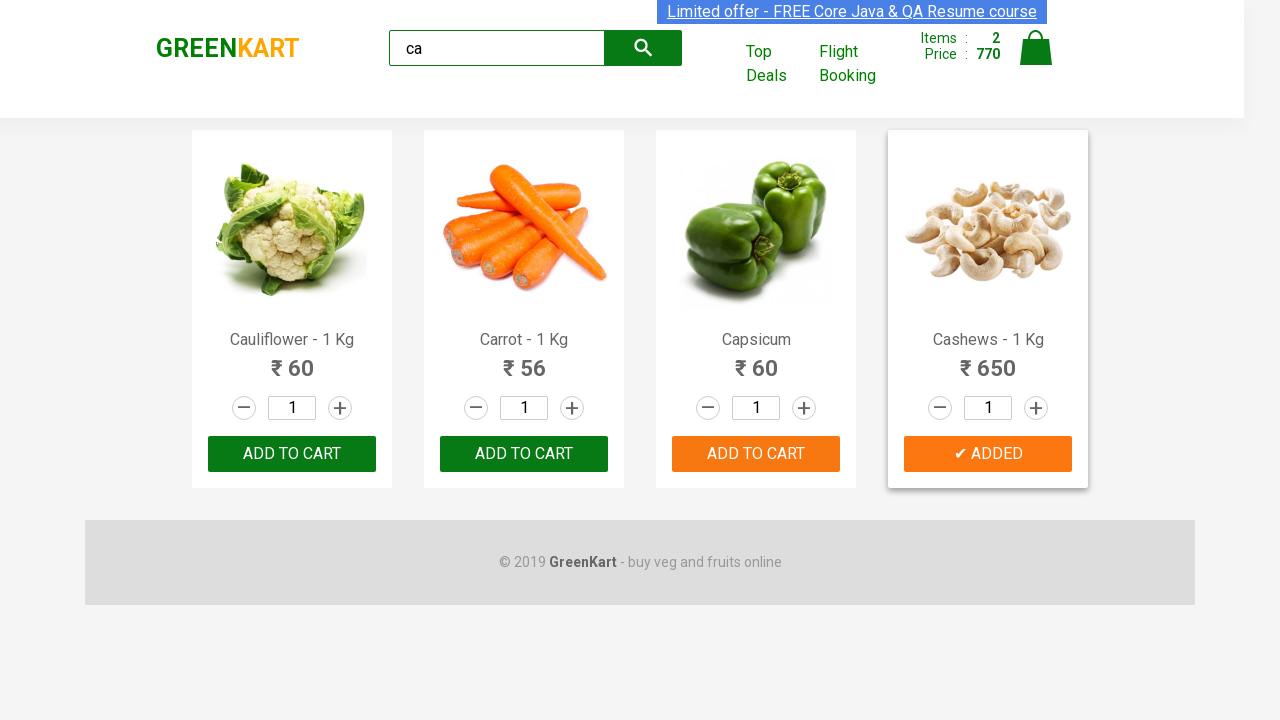